Navigates to a free spreadsheets page and clicks on a link to access the Capital Budgeting Analysis spreadsheet

Starting URL: http://www.exinfm.com/free_spreadsheets.html

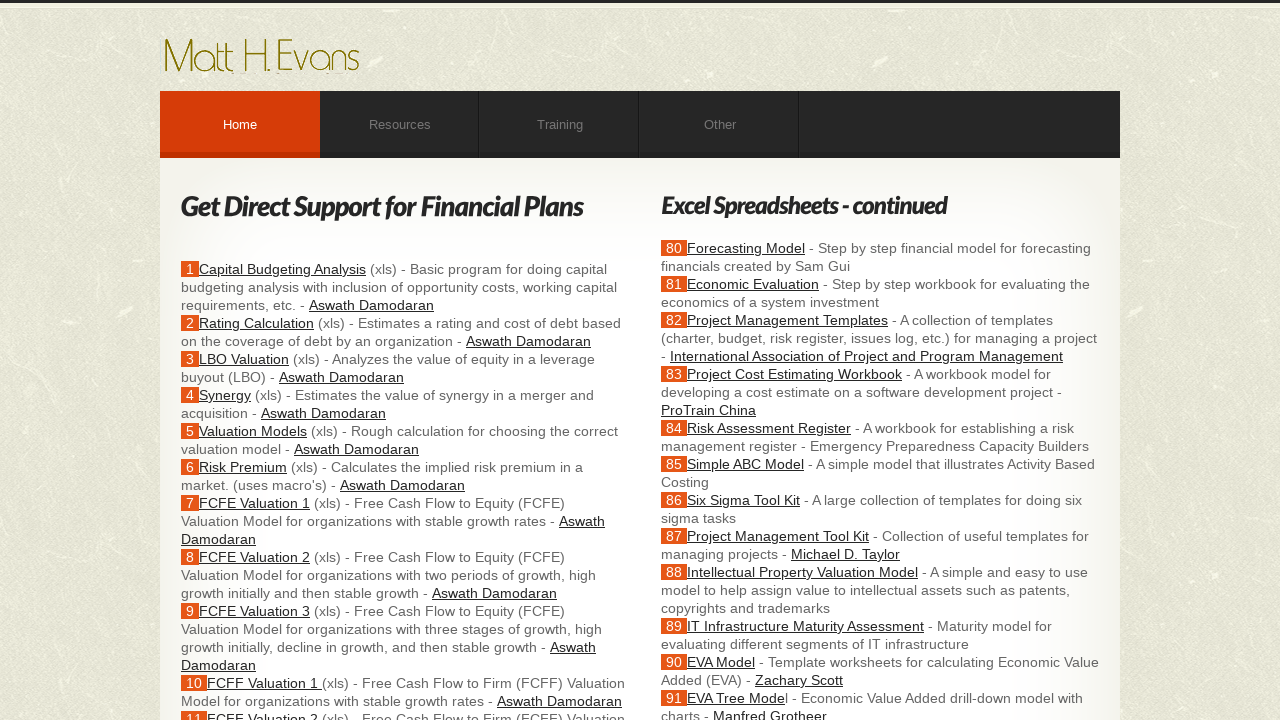

Navigated to free spreadsheets page
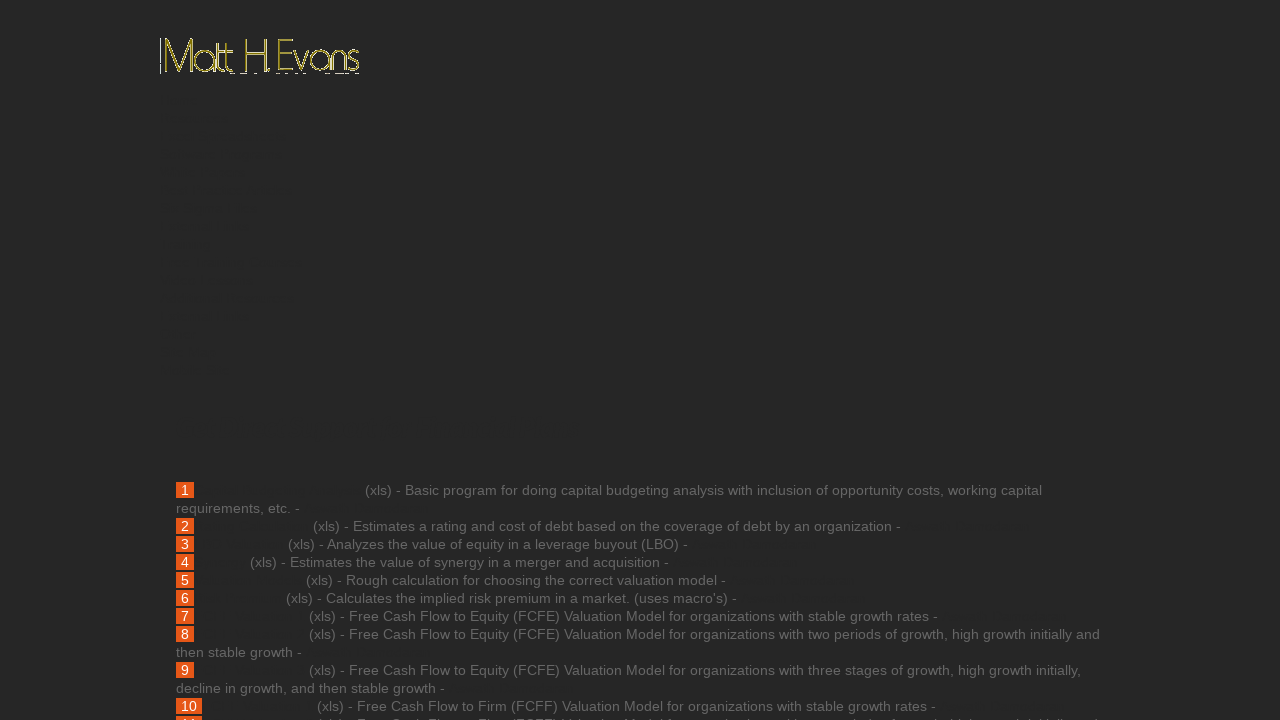

Clicked on Capital Budgeting Analysis link at (278, 490) on text=Capital Budgeting Analysis
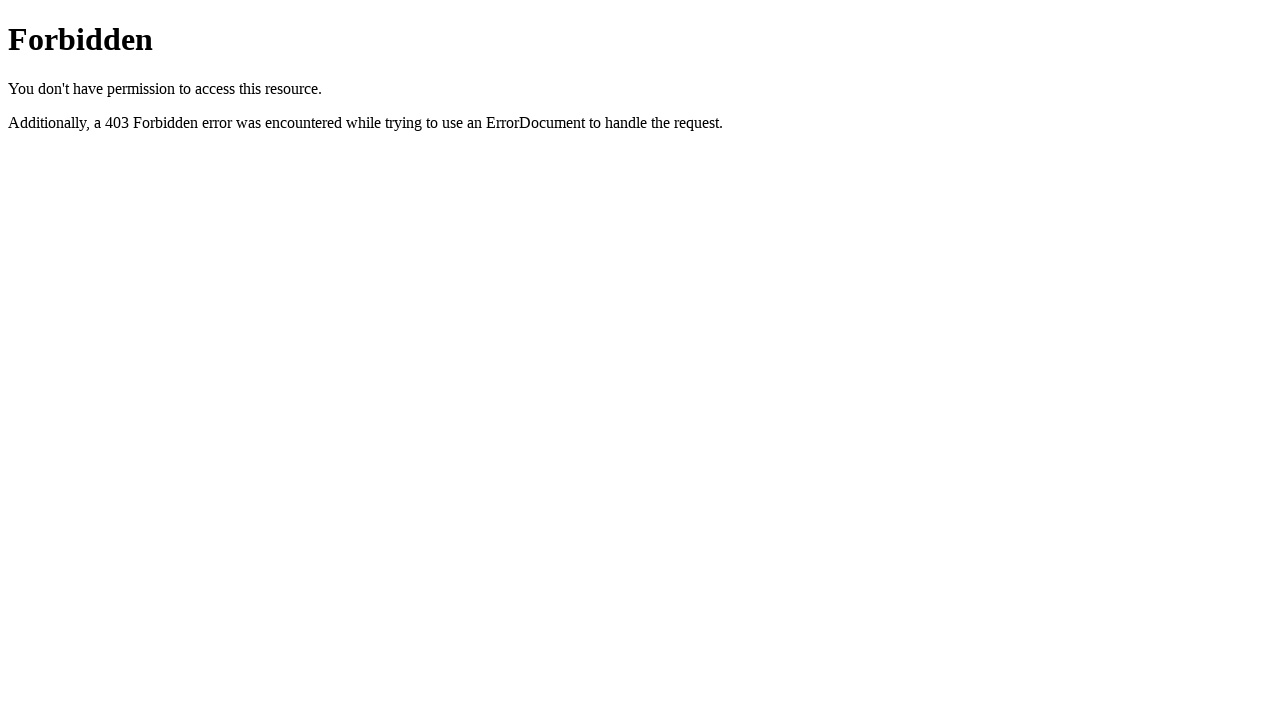

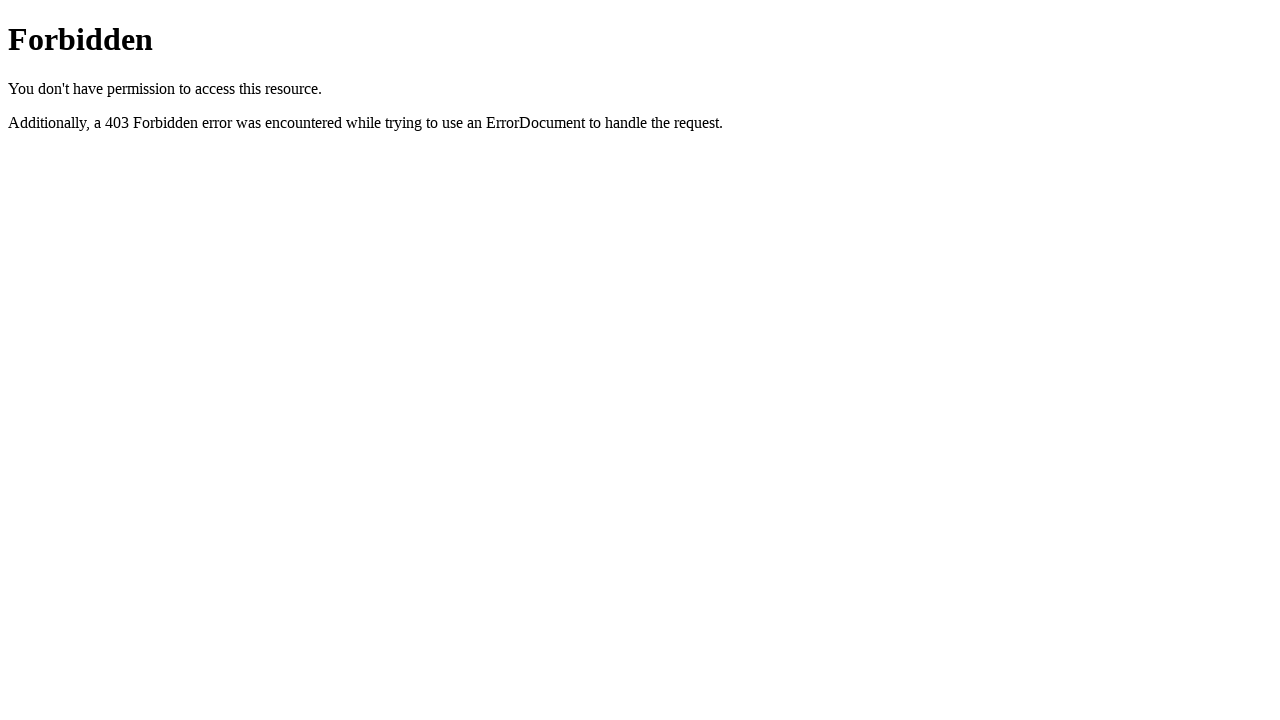